Tests loading images page by clicking the link and verifying the landscape image loads

Starting URL: https://bonigarcia.dev/selenium-webdriver-java/

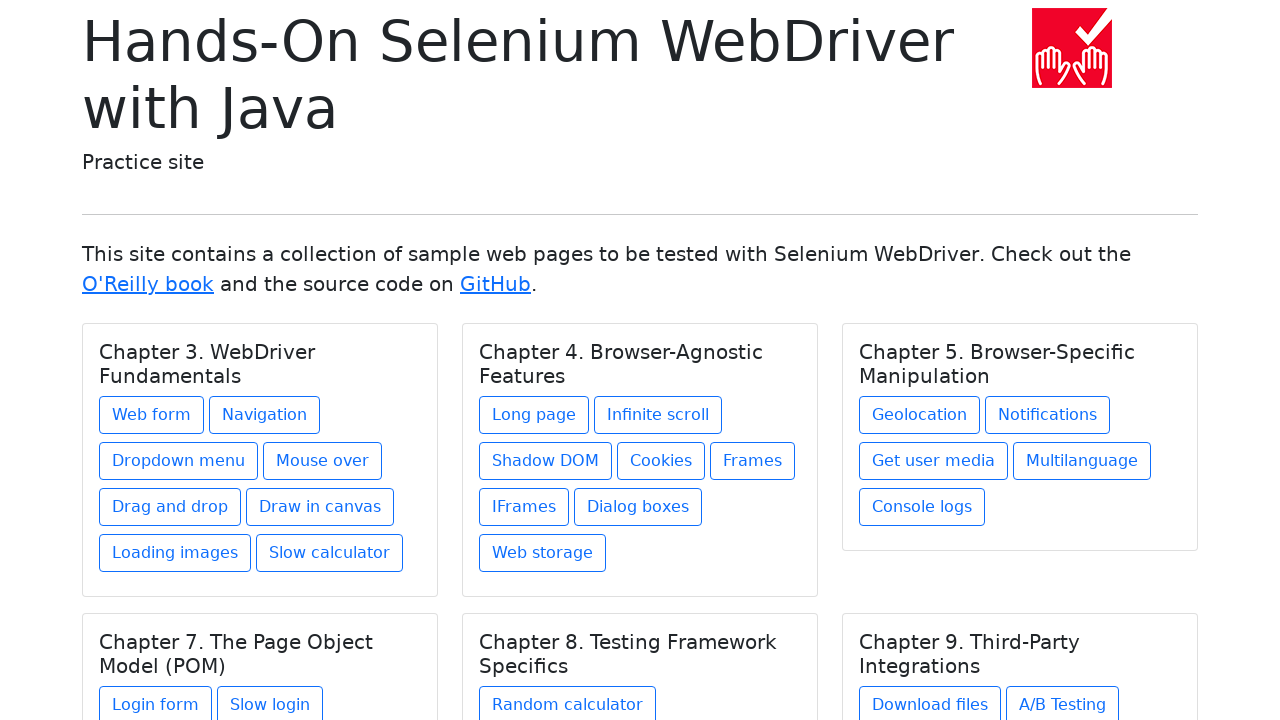

Clicked on 'Loading images' link at (175, 553) on a:text('Loading images')
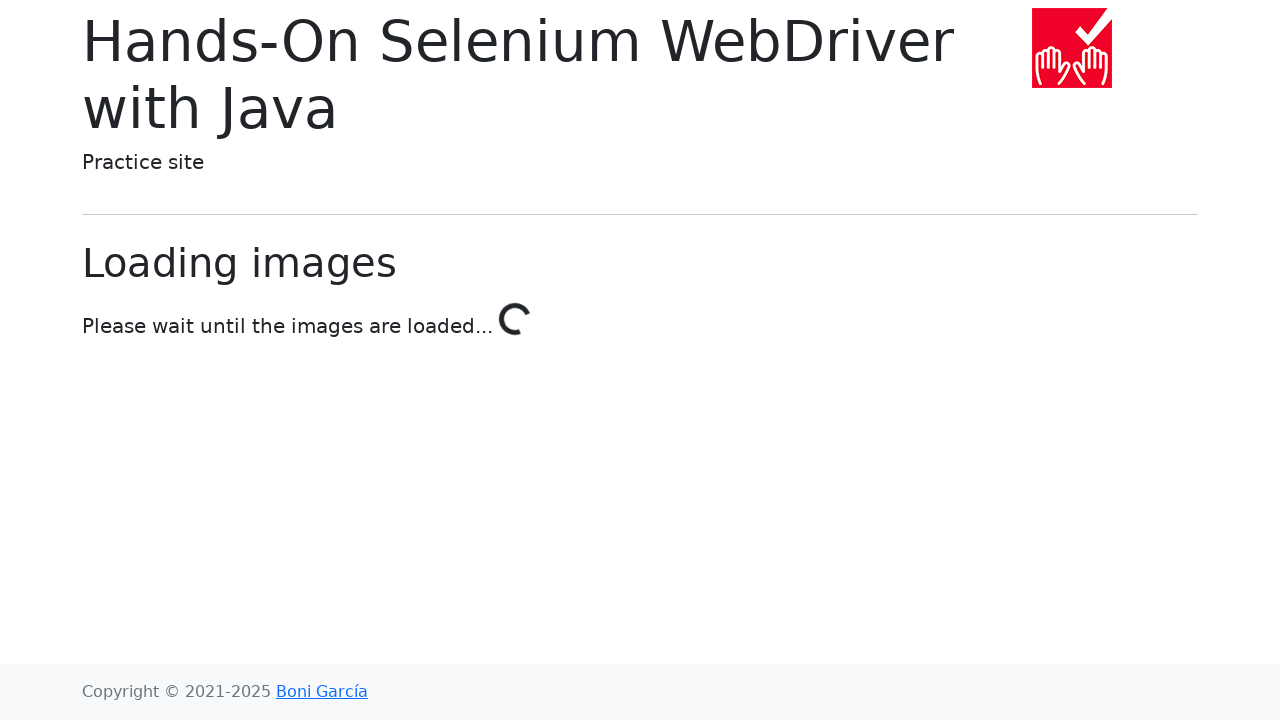

Waited for landscape image element to be visible
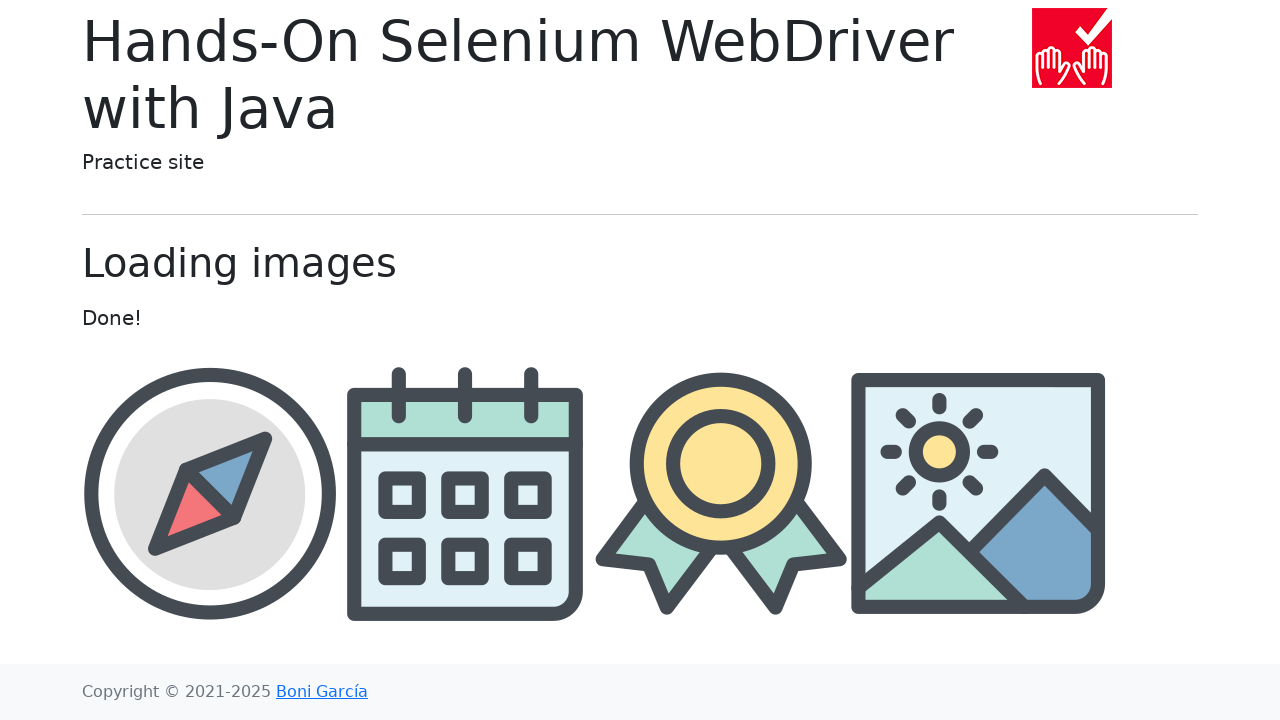

Verified landscape image loaded with correct src attribute
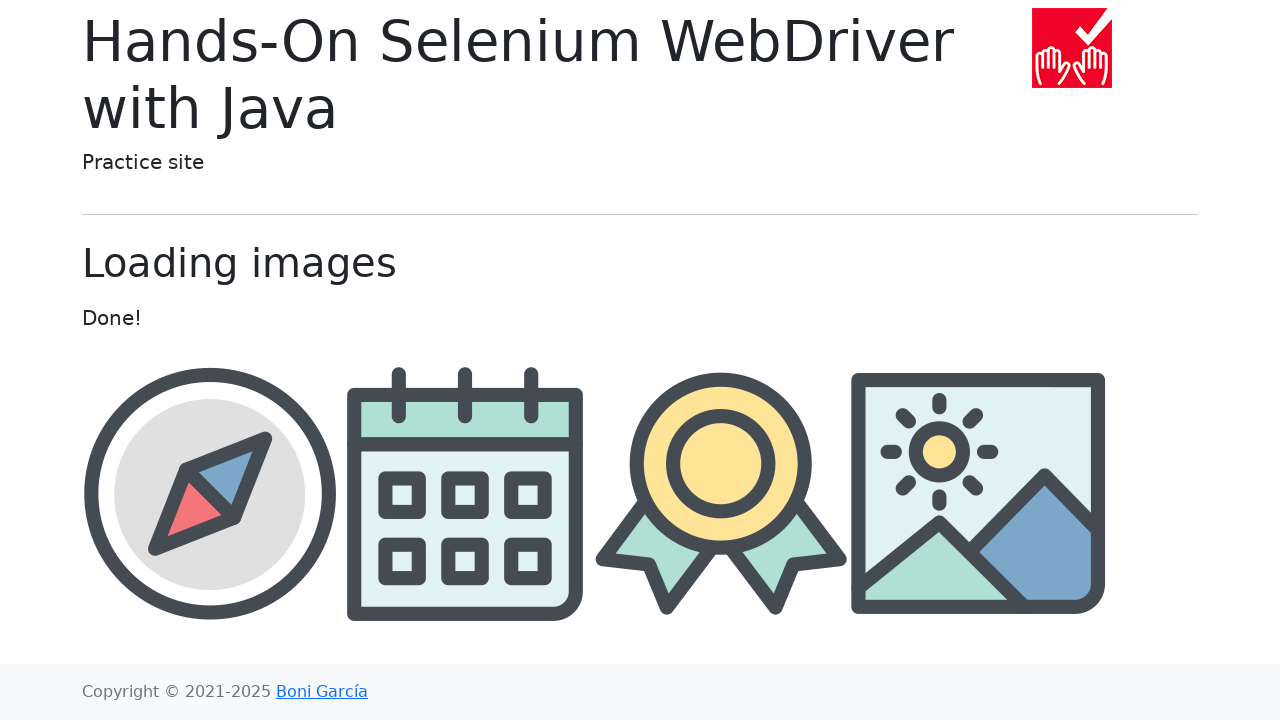

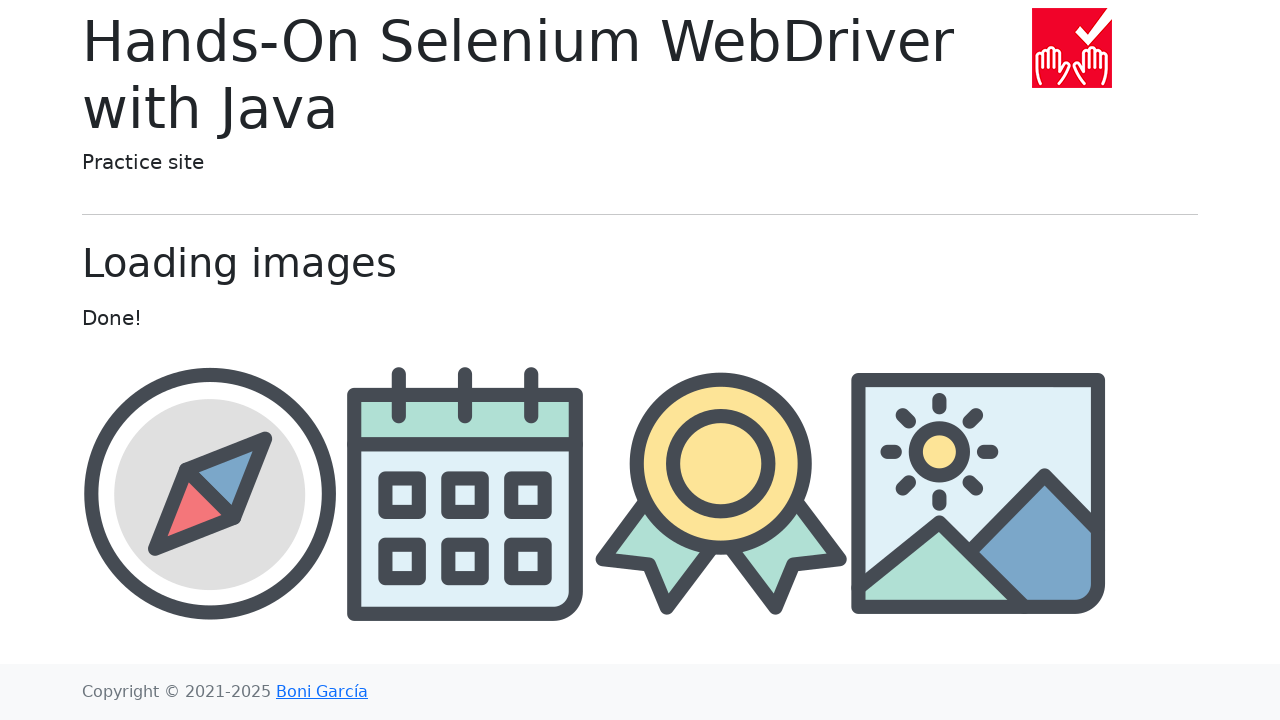